Tests opening a new browser tab by clicking a button and verifying content loads in the new tab.

Starting URL: https://demoqa.com/browser-windows

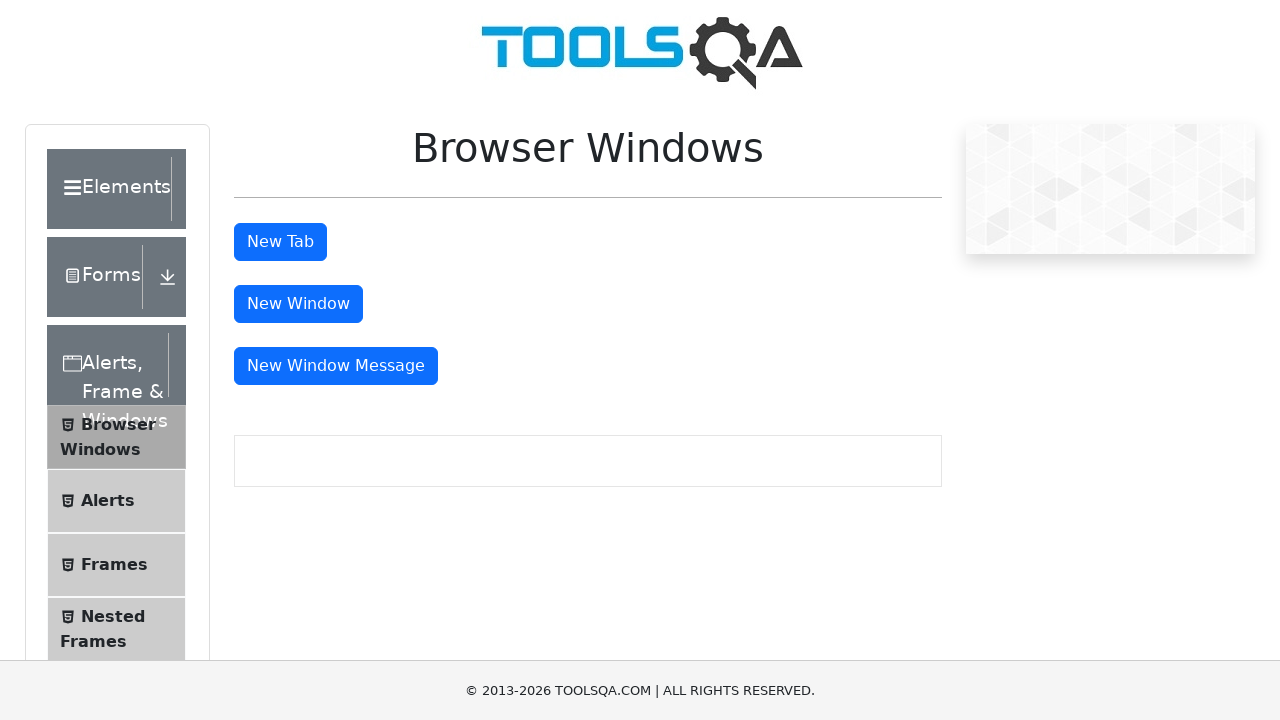

Clicked button to open new tab at (280, 242) on #tabButton
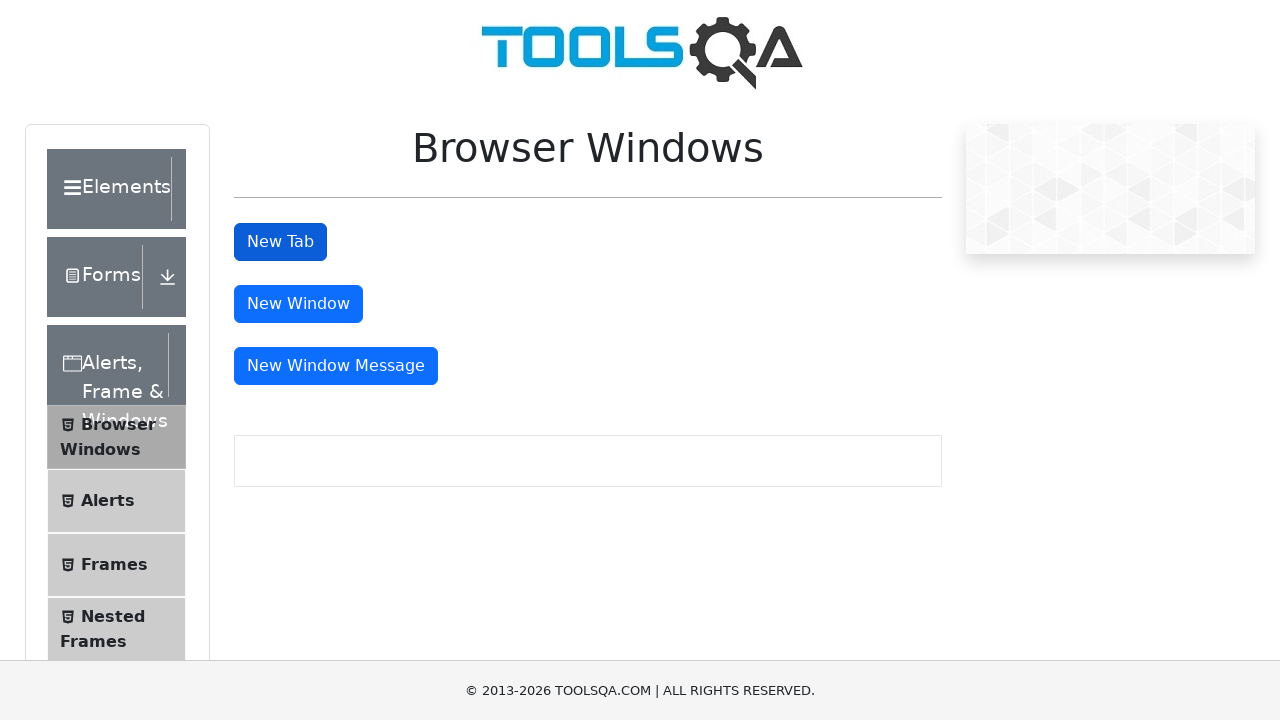

New tab opened and page object retrieved
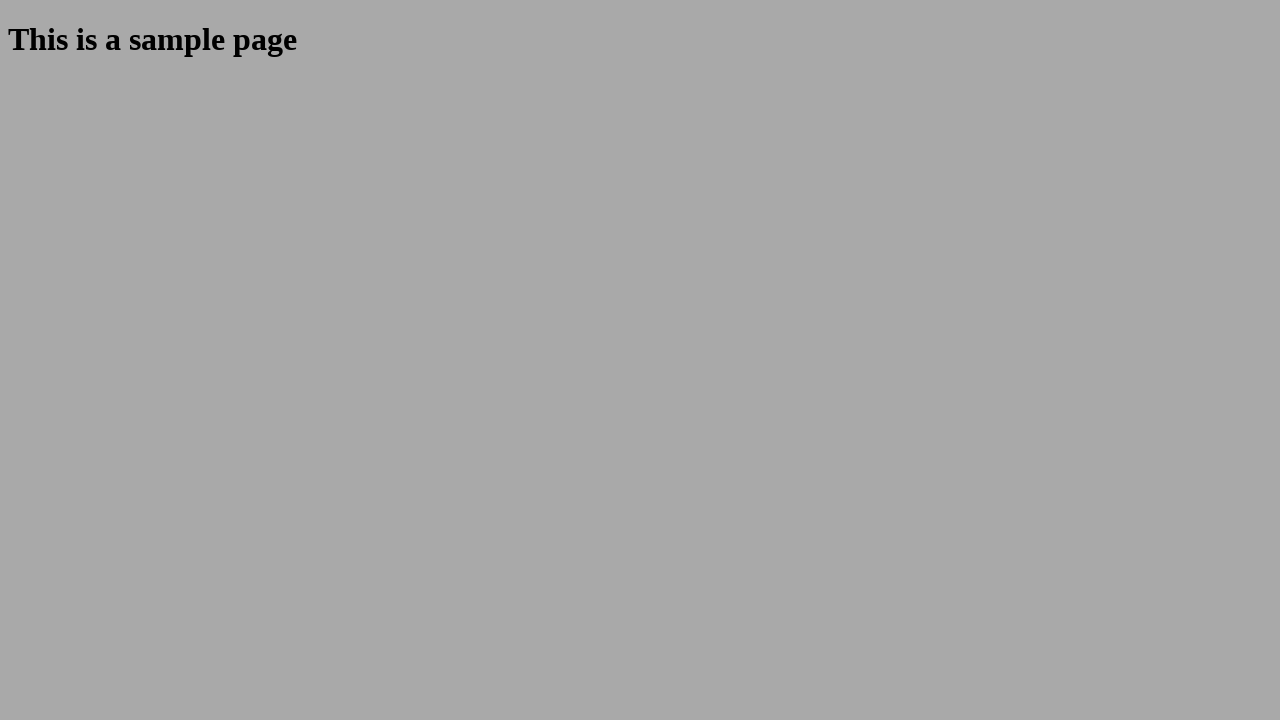

Content loaded in new tab - sample heading appeared
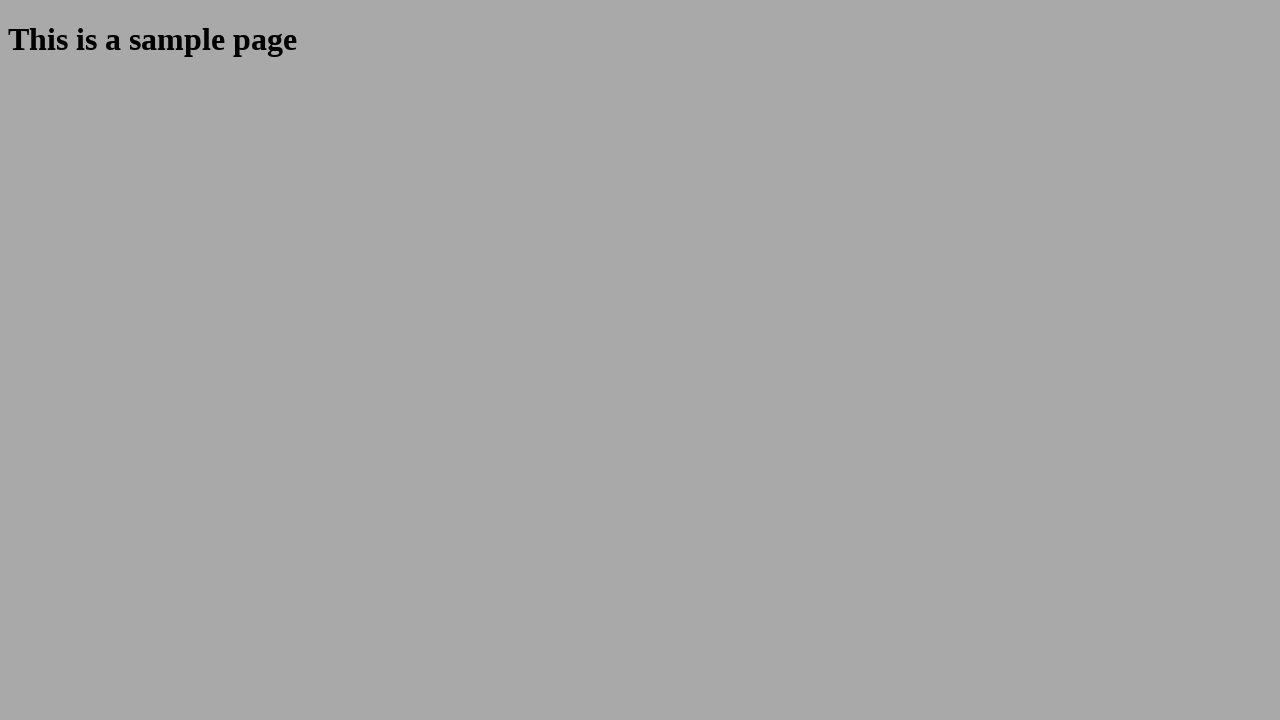

Clicked button again on original page to open another tab at (280, 242) on #tabButton
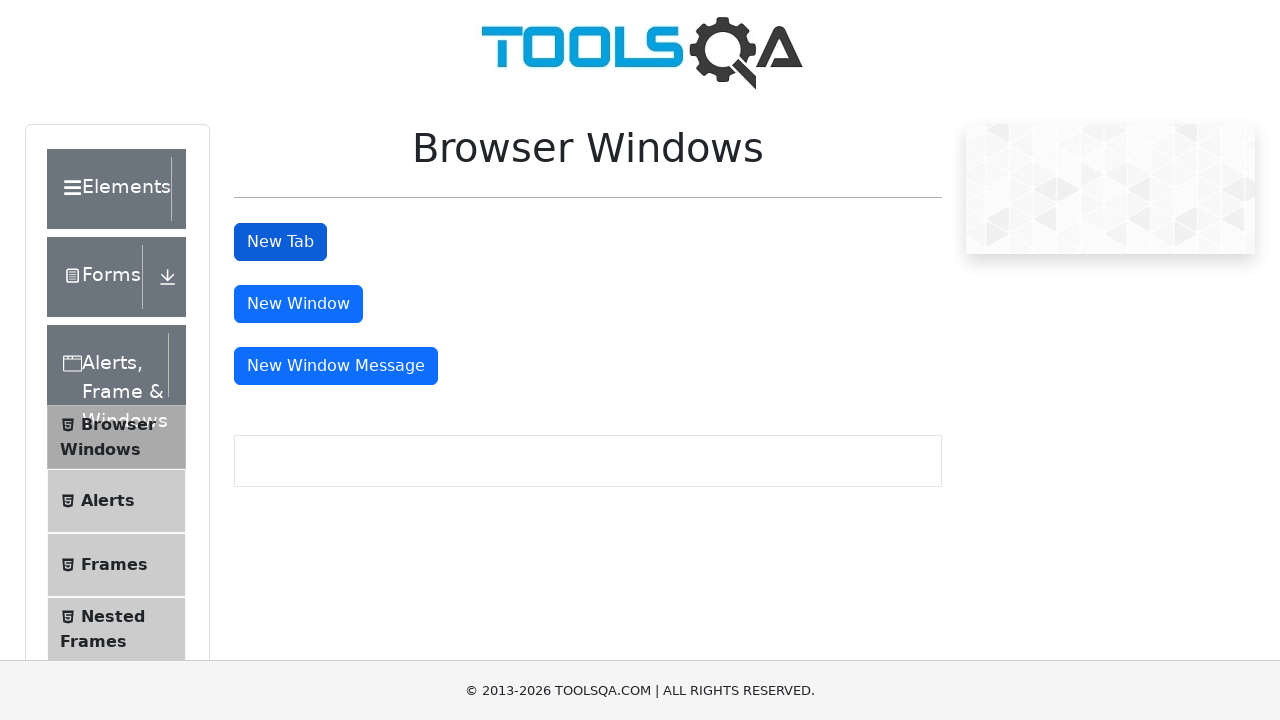

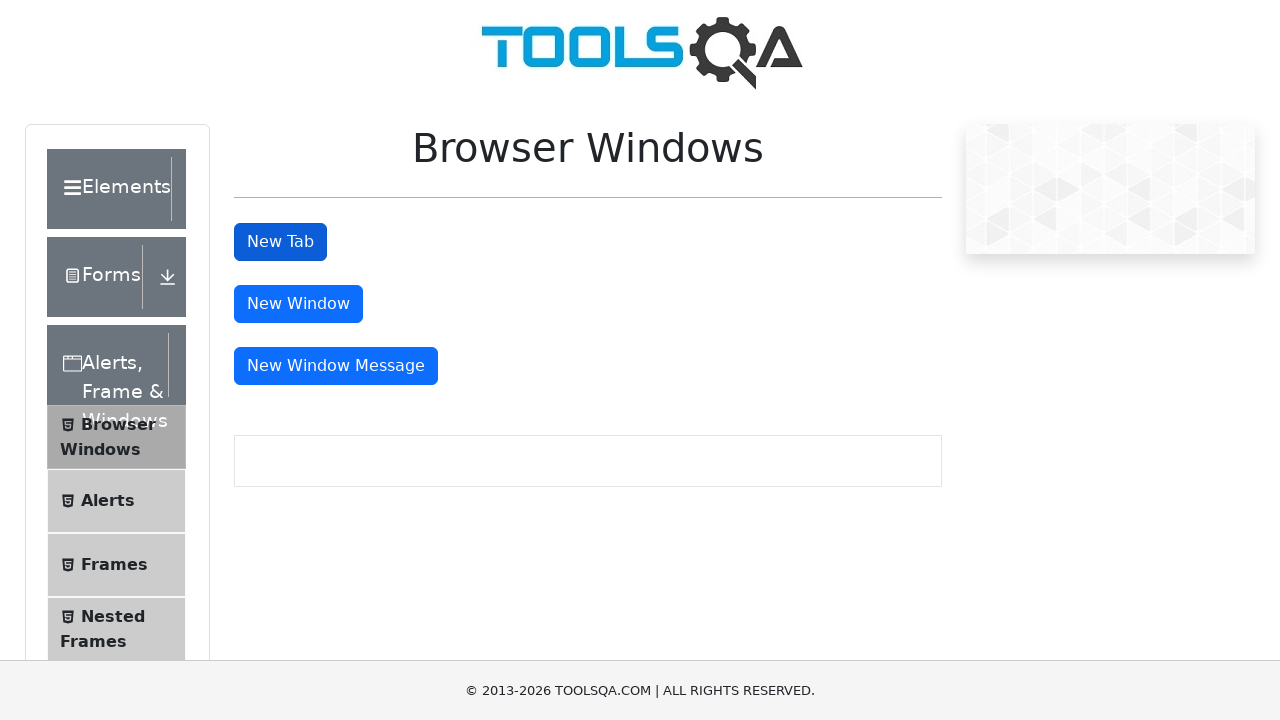